Tests drag-and-drop functionality by dragging a football element to two different drop zones and verifying the drops were successful.

Starting URL: https://v1.training-support.net/selenium/drag-drop

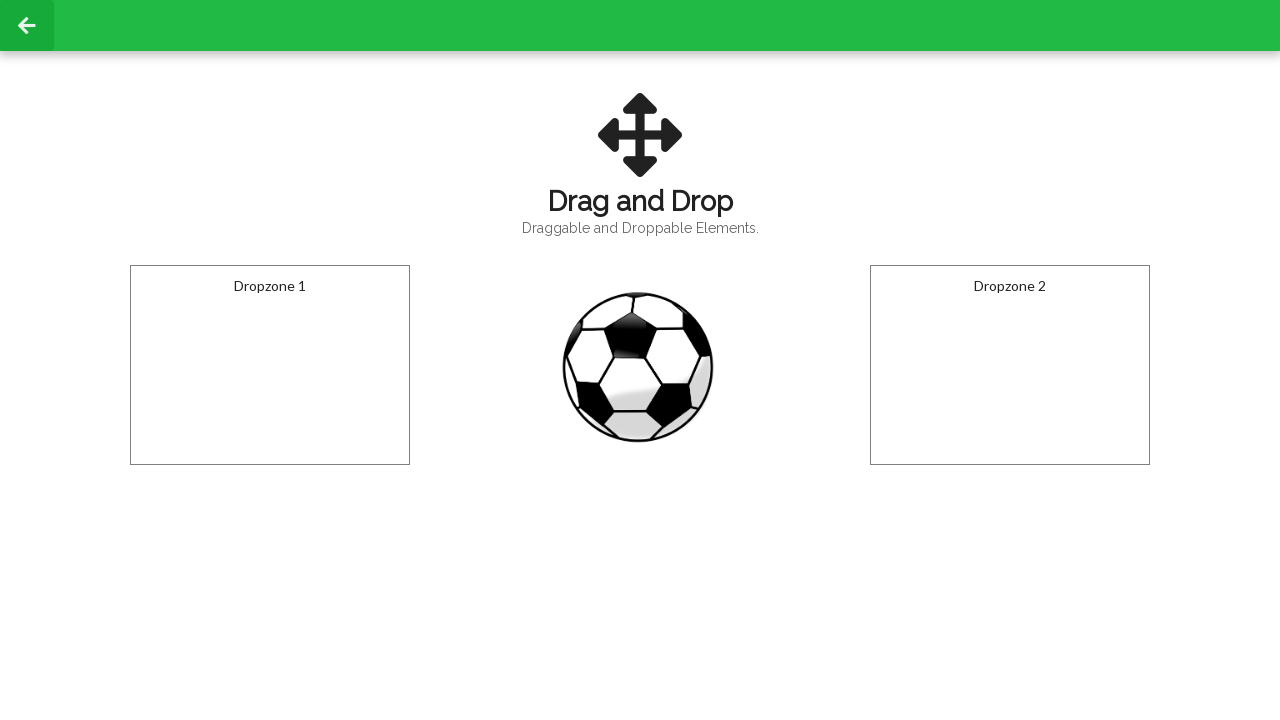

Located the football draggable element
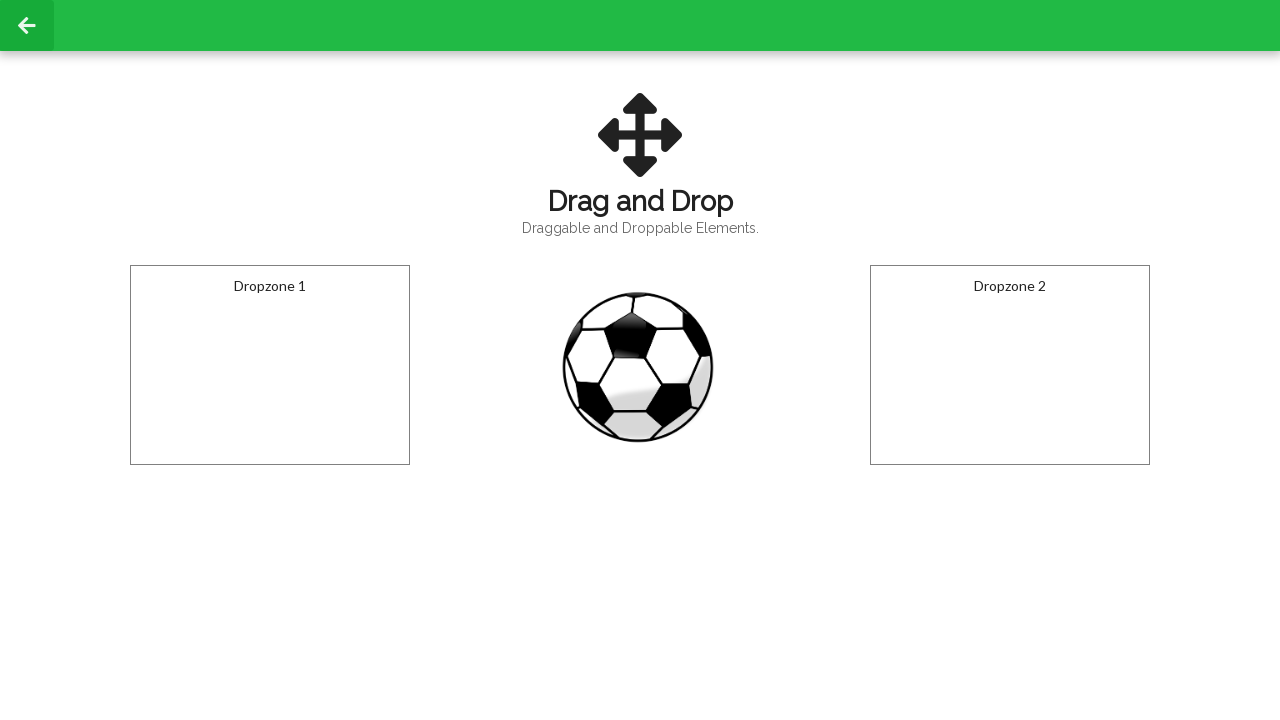

Located the first drop zone
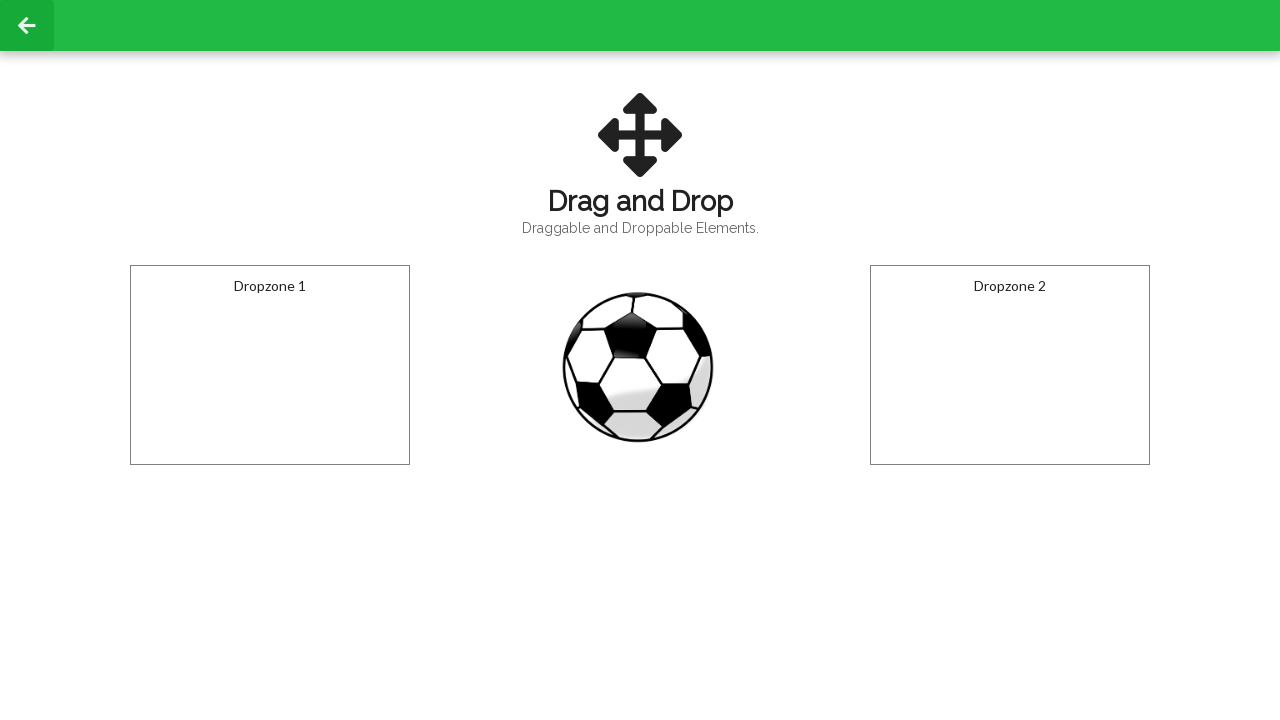

Located the second drop zone
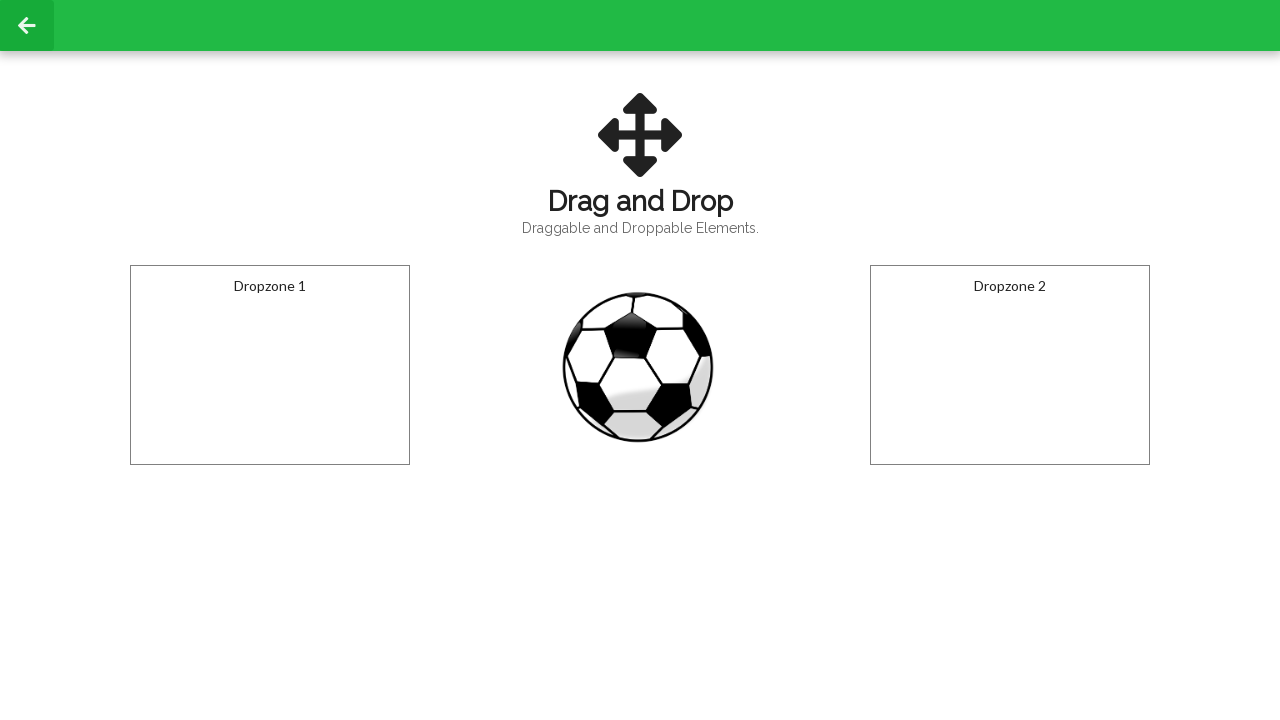

Dragged football to the first drop zone at (270, 365)
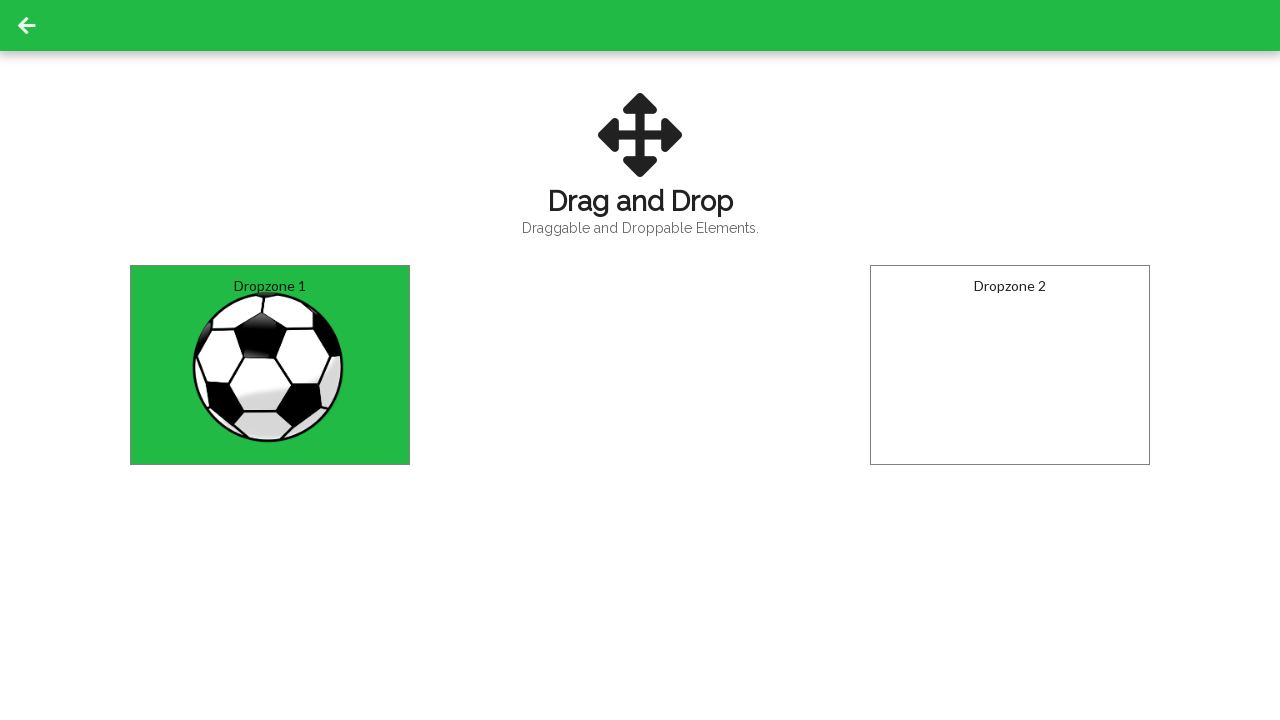

Verified football was successfully dropped in the first drop zone
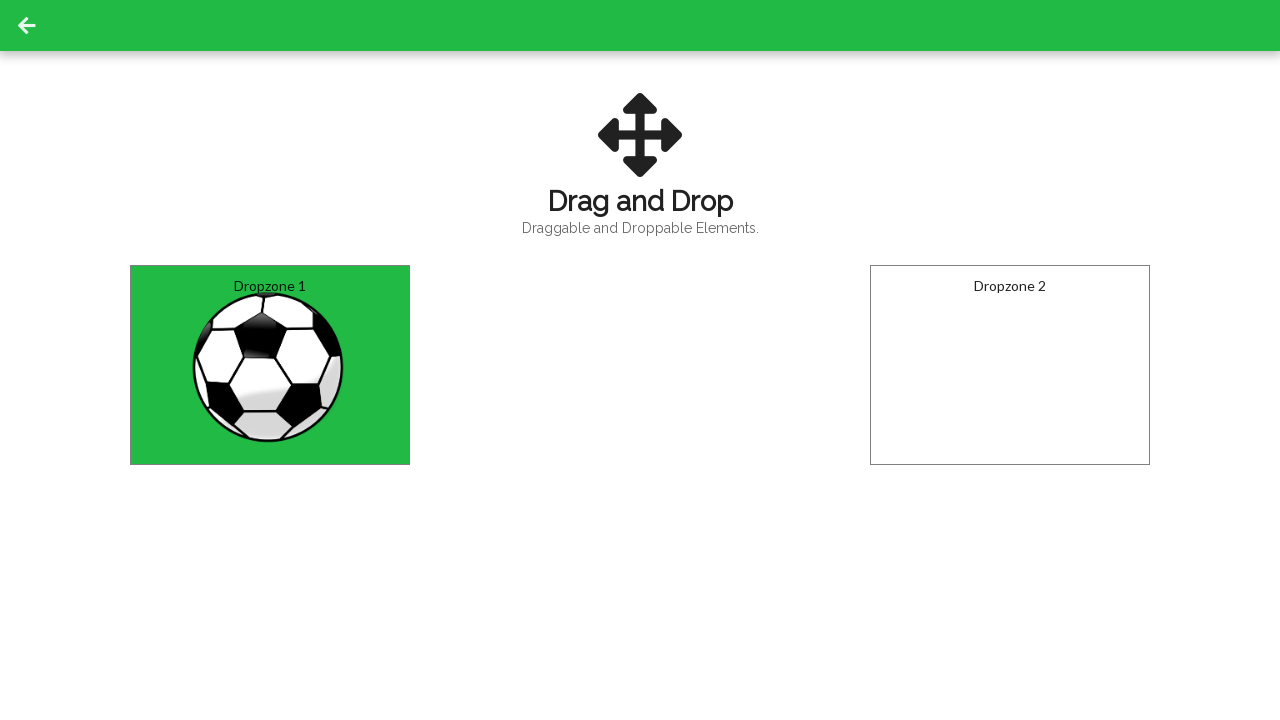

Dragged football to the second drop zone at (1010, 365)
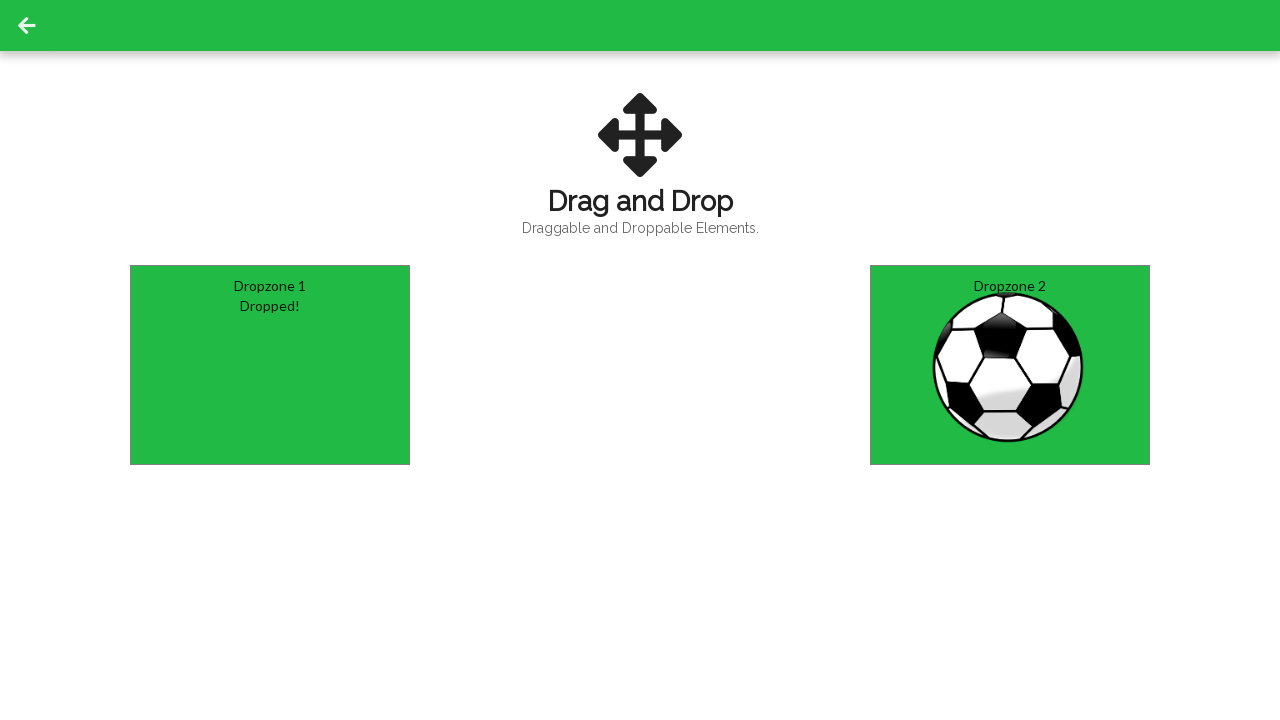

Verified football was successfully dropped in the second drop zone
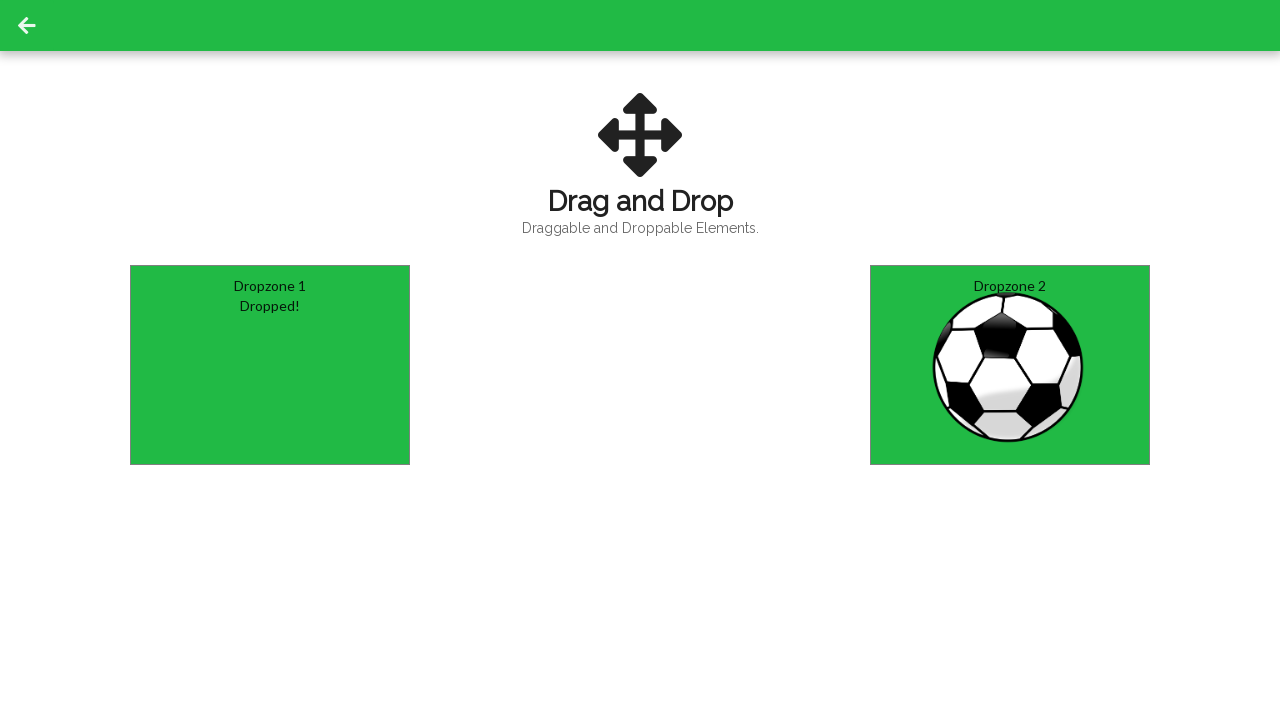

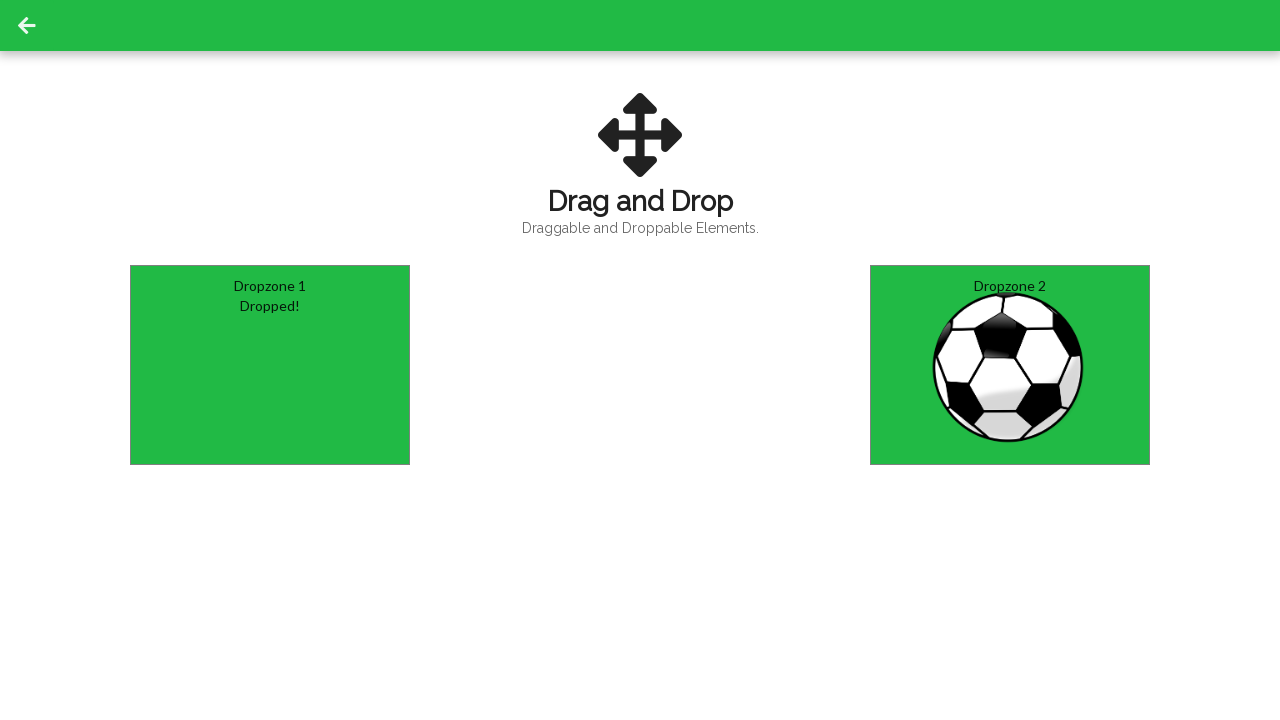